Navigates to a Selenium practice page and verifies that a data table with customer information is present and contains rows and columns.

Starting URL: https://www.techlistic.com/p/demo-selenium-practice.html

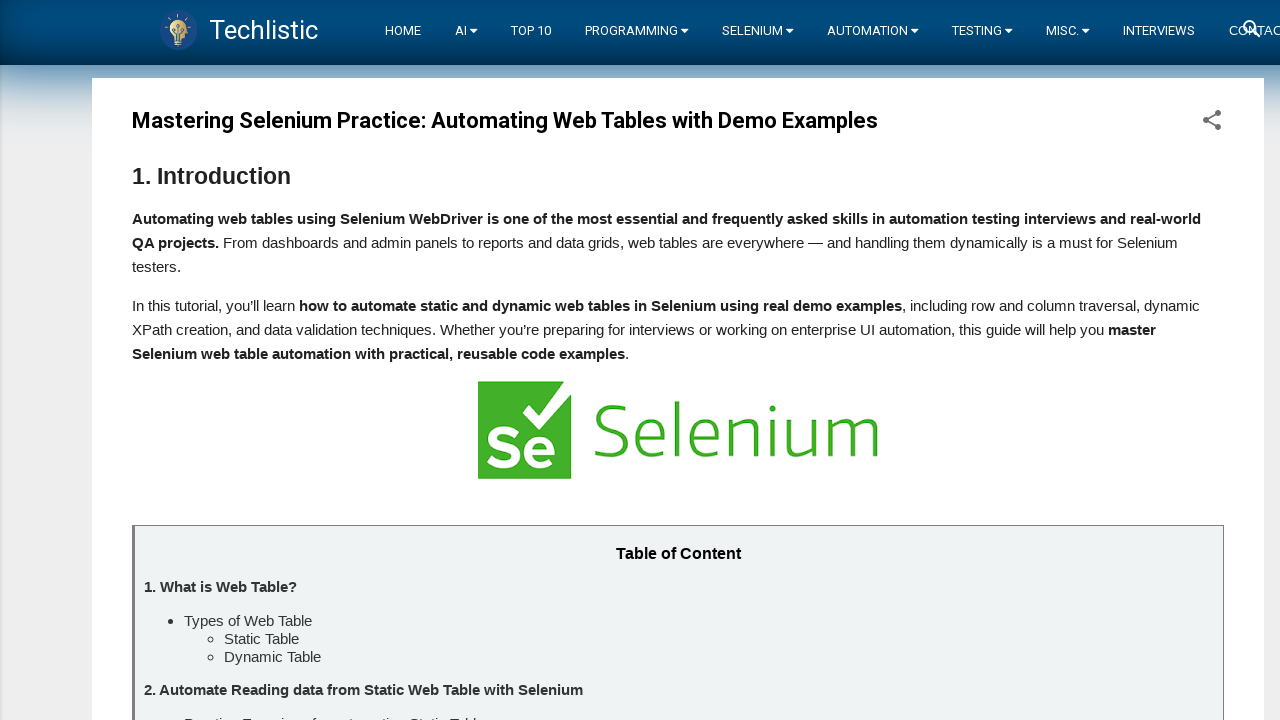

Navigated to Selenium practice page
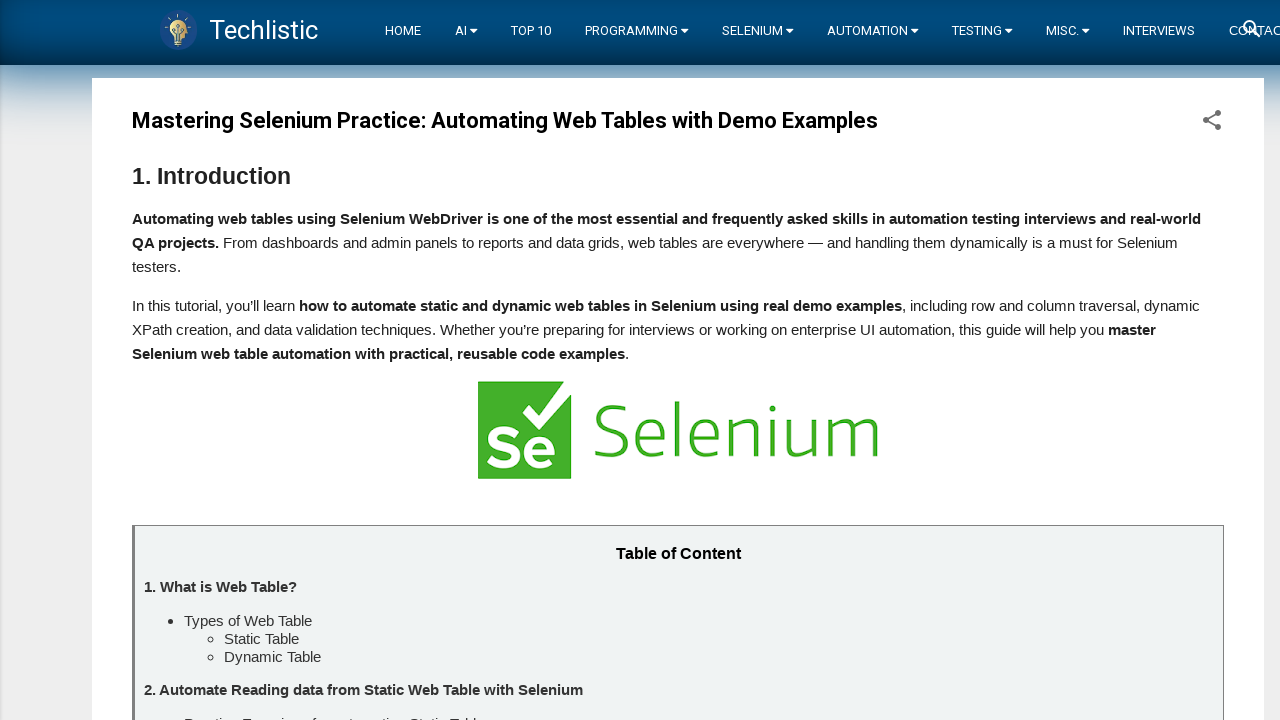

Customers table is present on the page
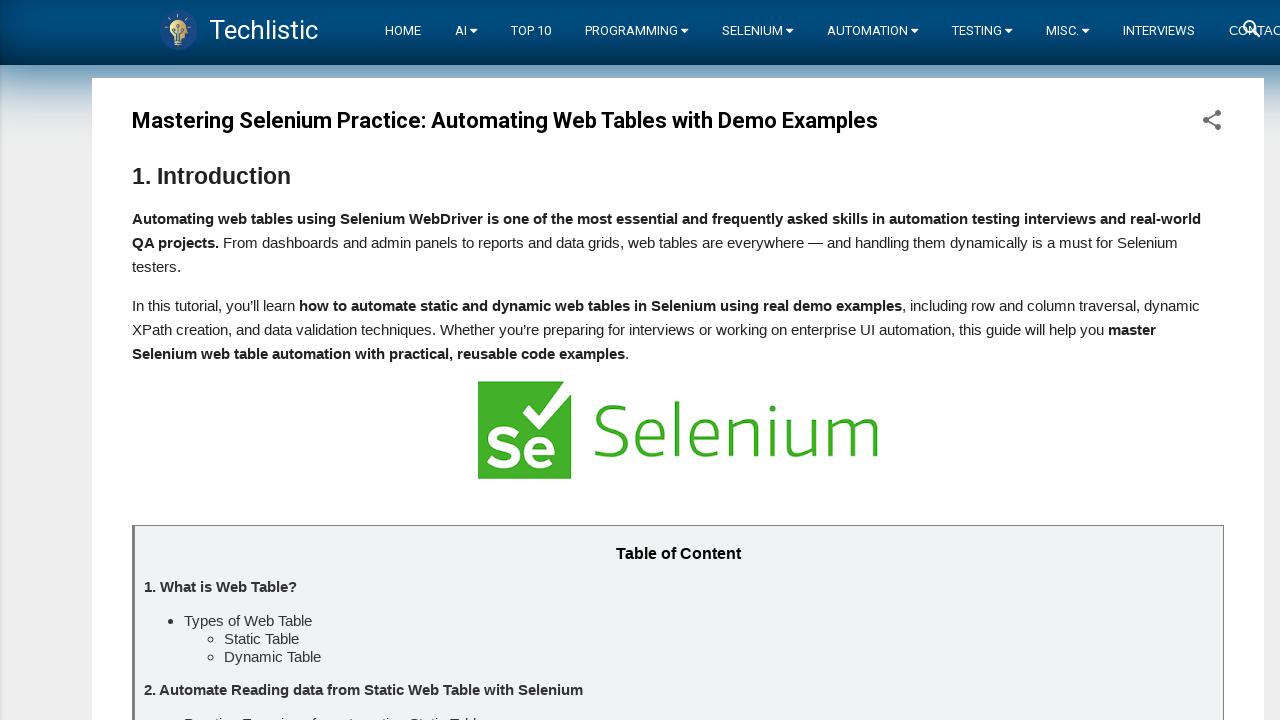

First table row is visible
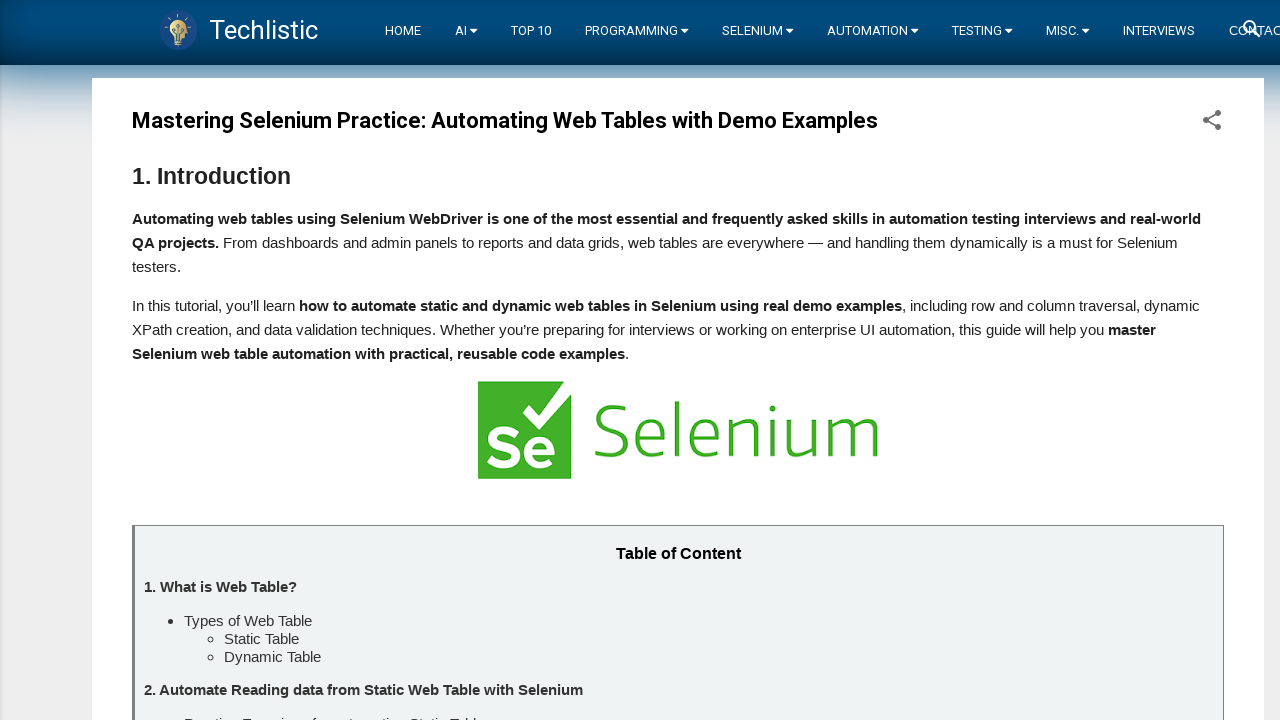

Data rows exist in the customers table
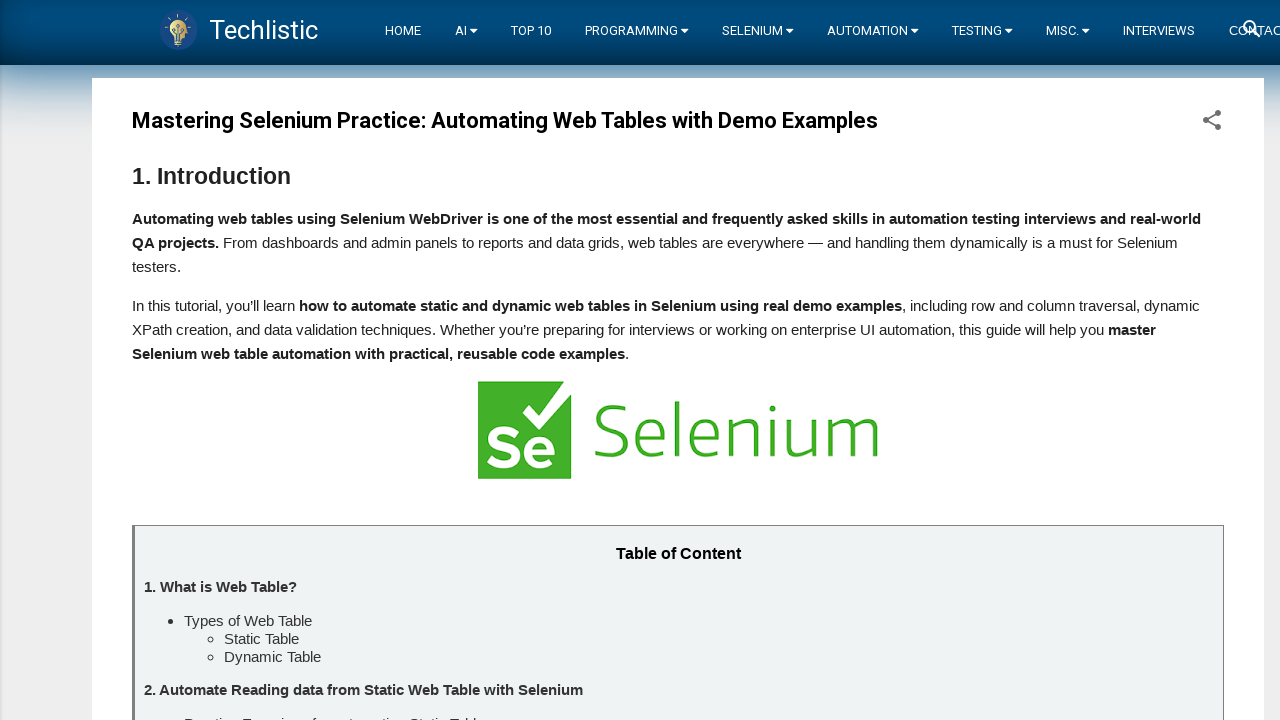

Clicked on a data cell in the second row at (502, 360) on xpath=//table[@id='customers']//tr[2]/td[2]
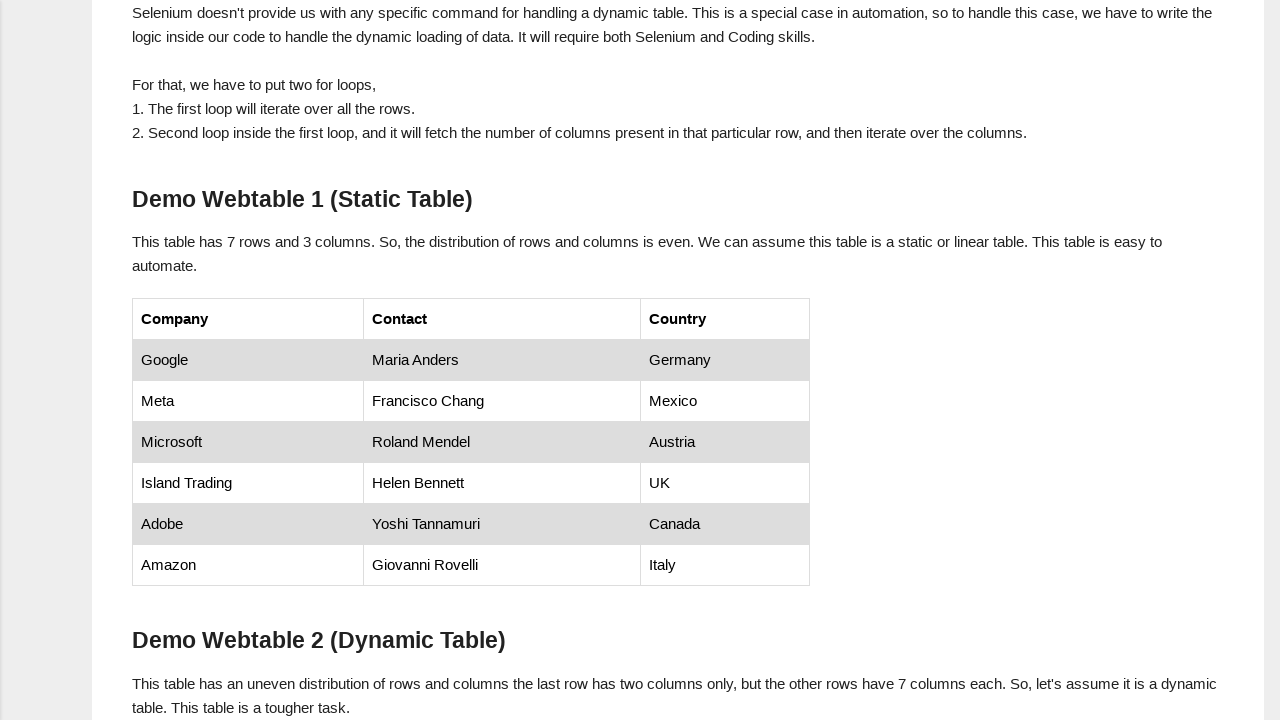

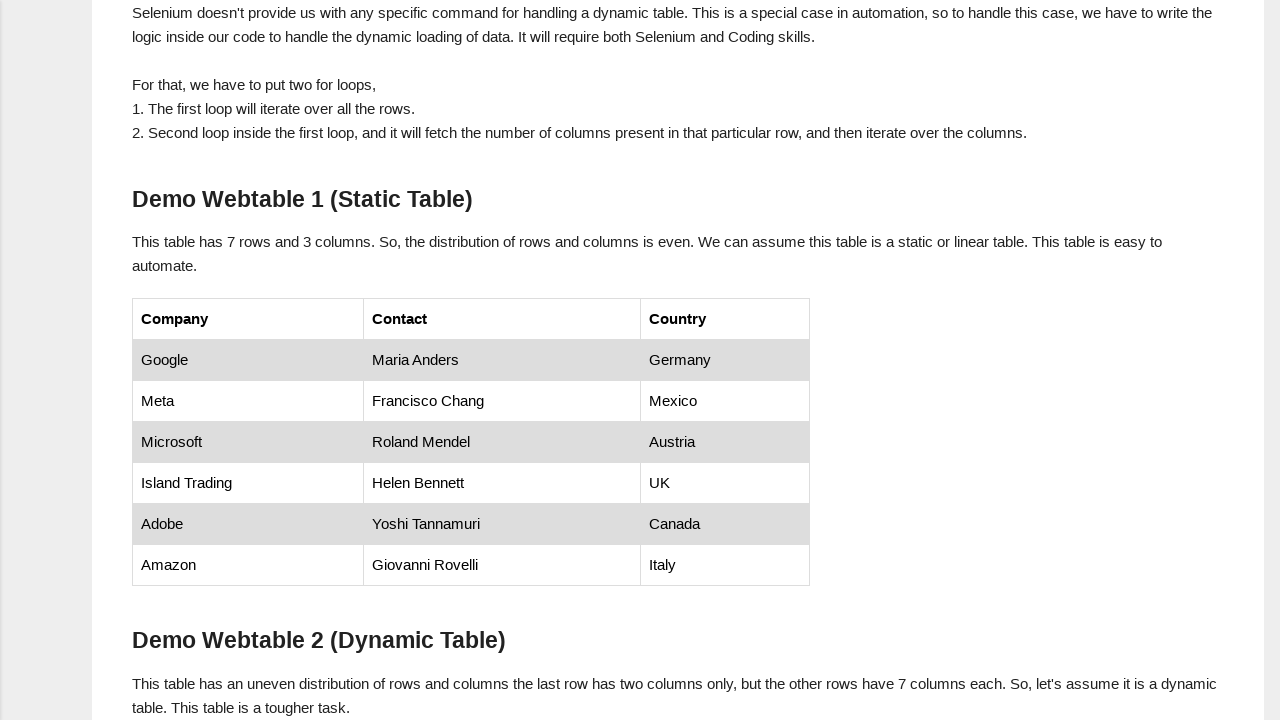